Tests the lowercase conversion functionality with various text inputs

Starting URL: https://www.artlebedev.ru/case/

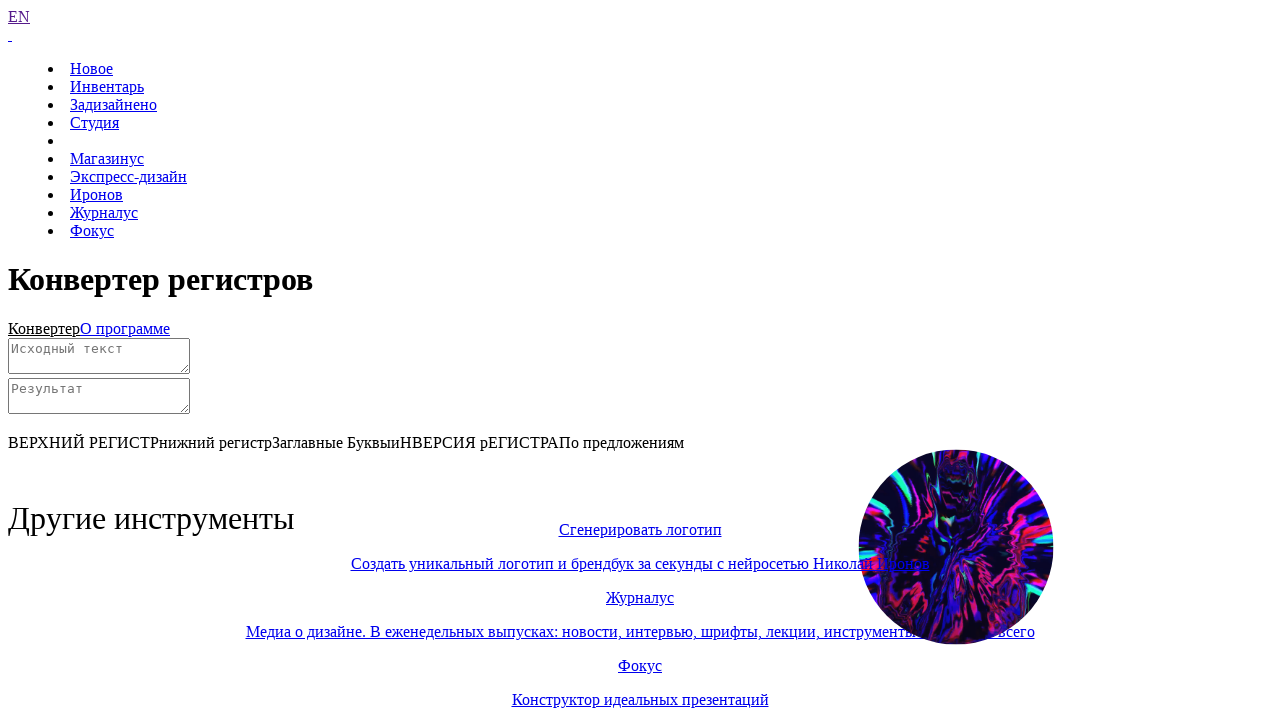

Scrolled down 1000px to view the converter
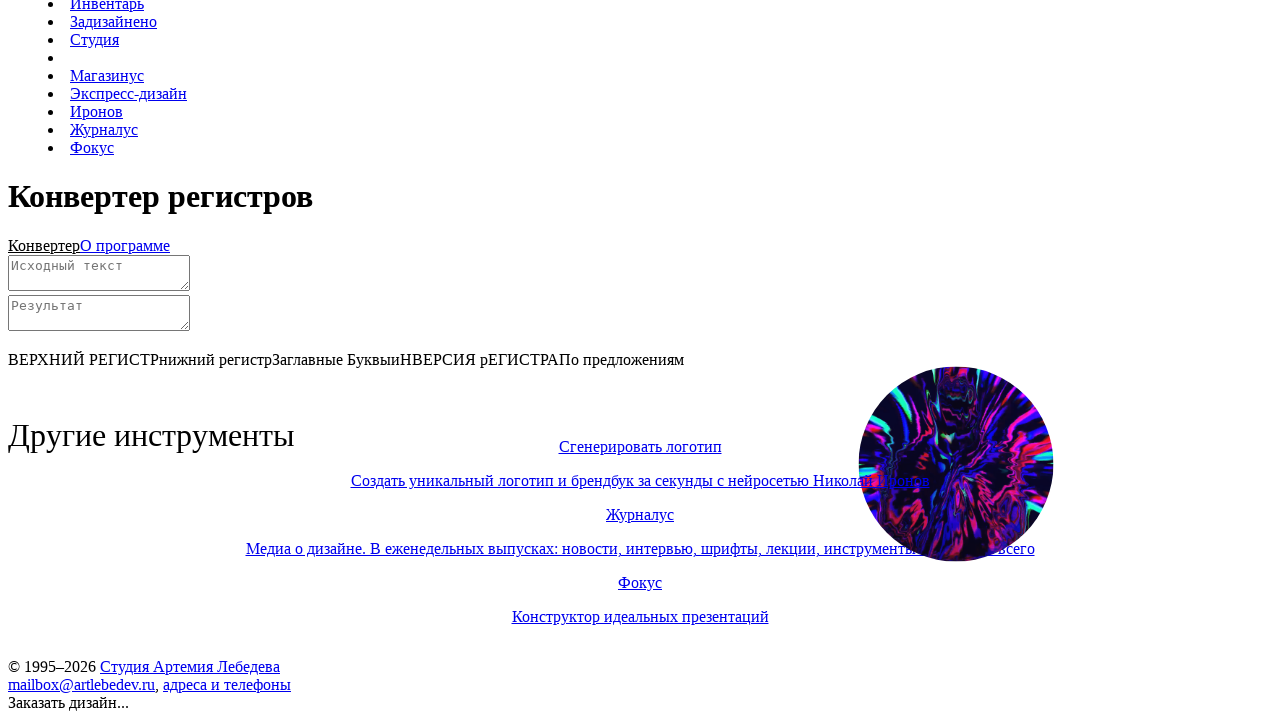

Clicked lowercase mode button (нижний регистр) at (216, 359) on text=нижний регистр
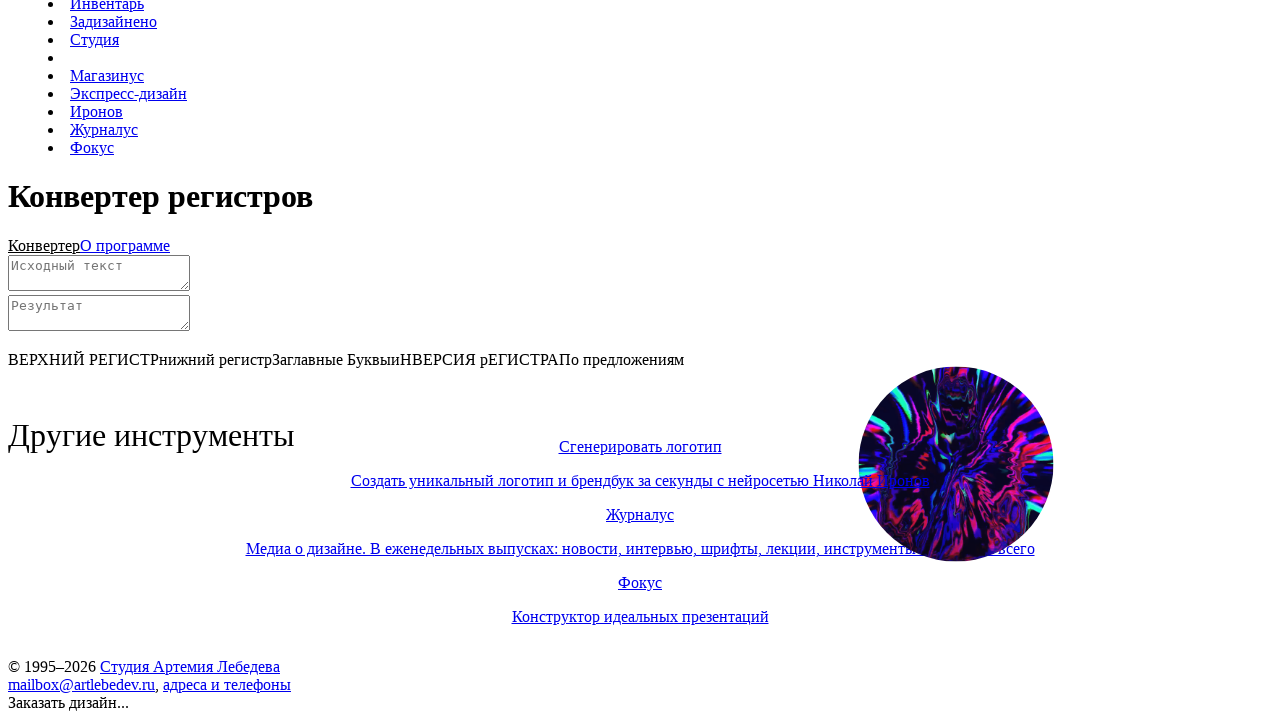

Filled source field with 'hello world' on #source
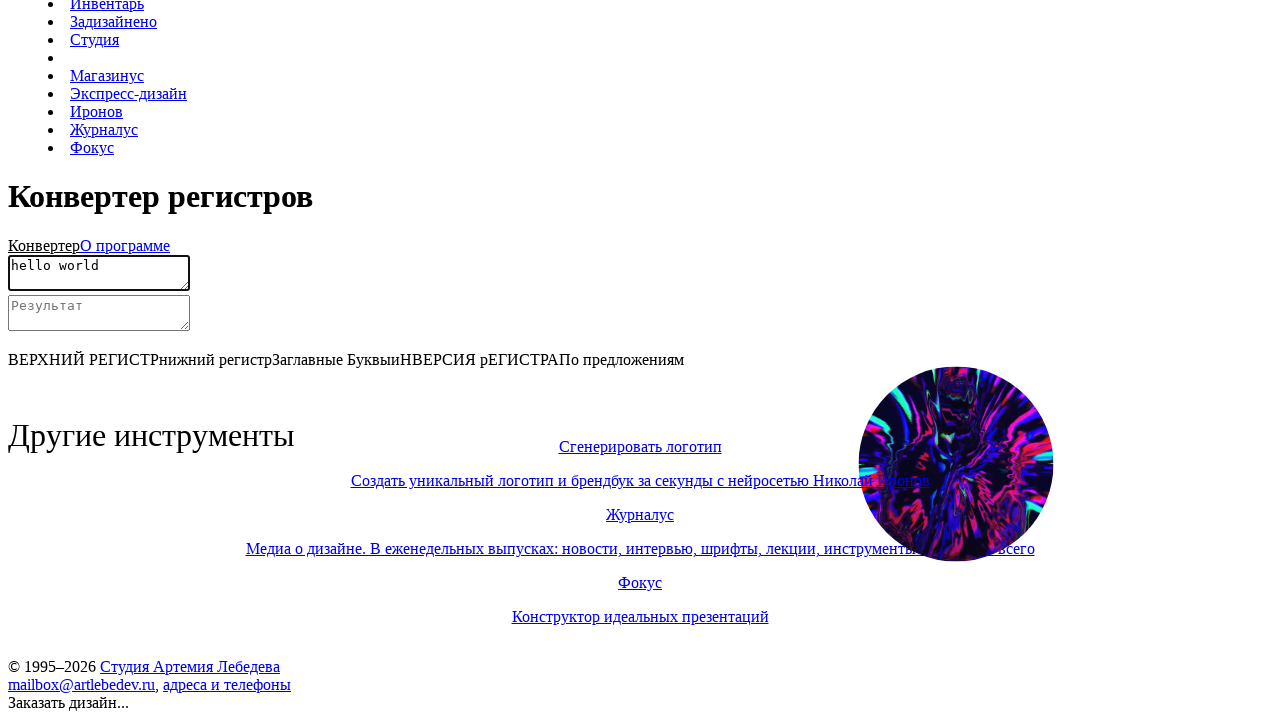

Waited for conversion to complete for 'hello world'
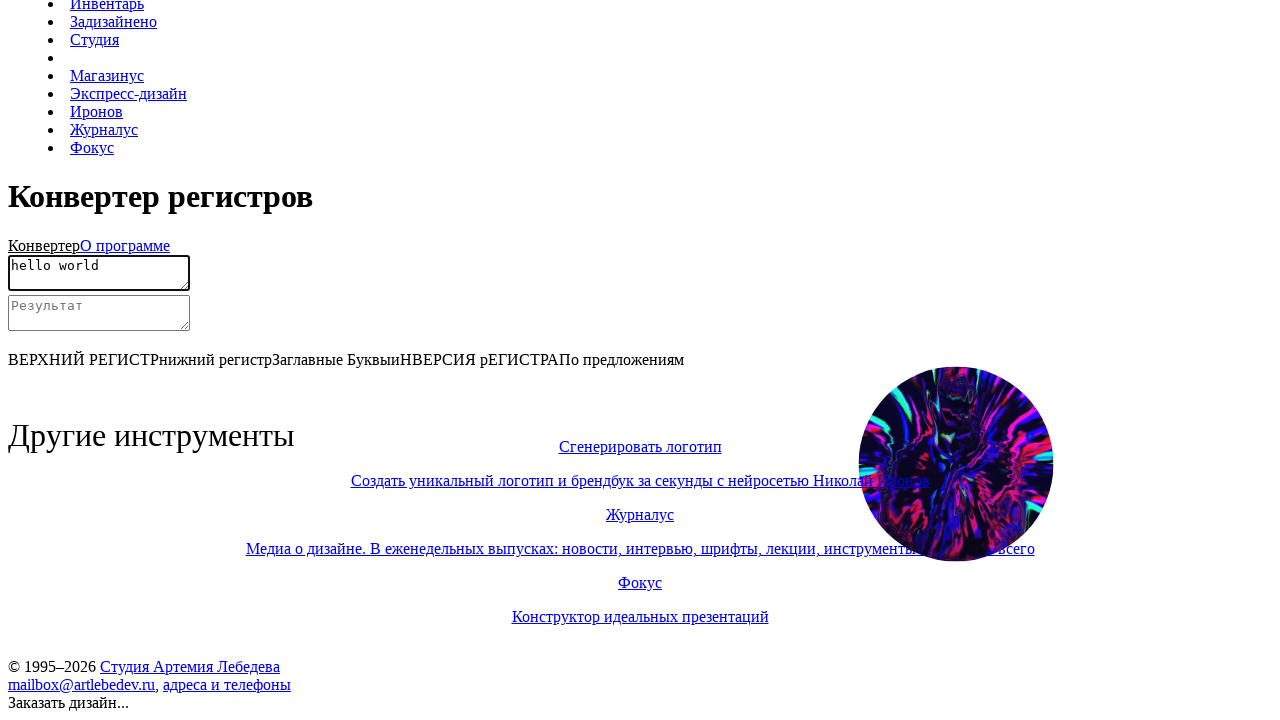

Filled source field with 'TEST' on #source
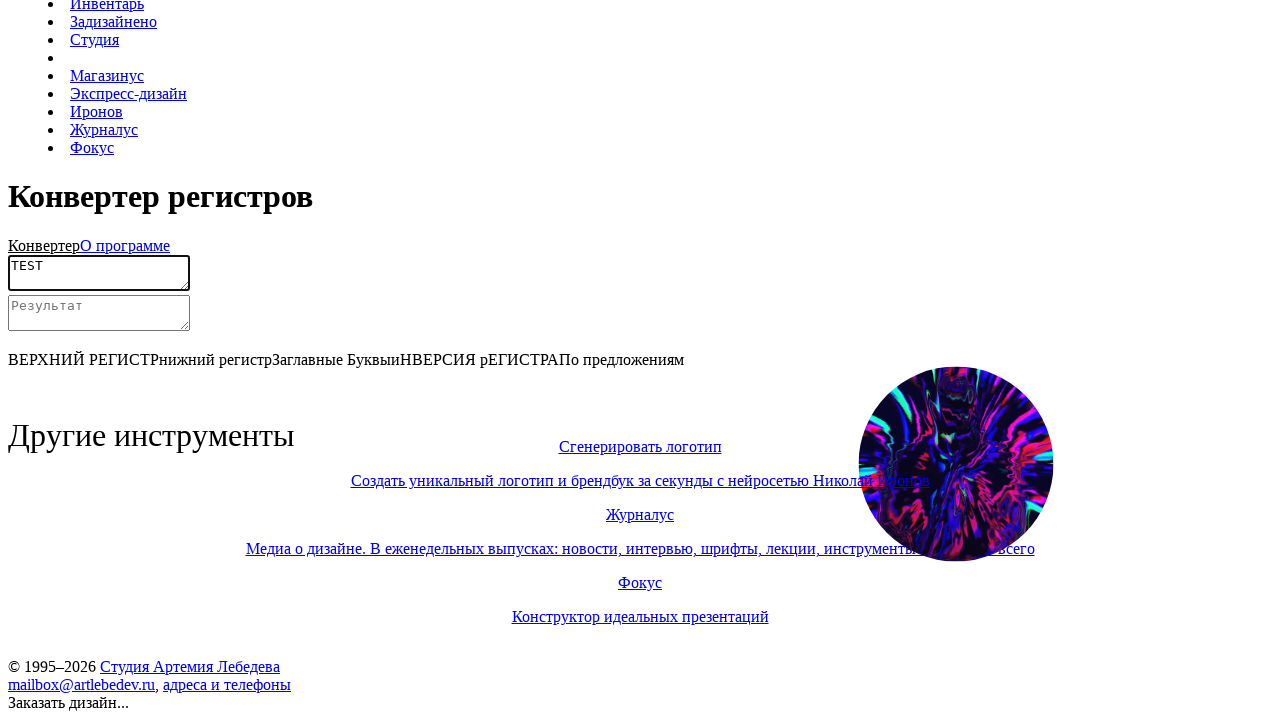

Waited for conversion to complete for 'TEST'
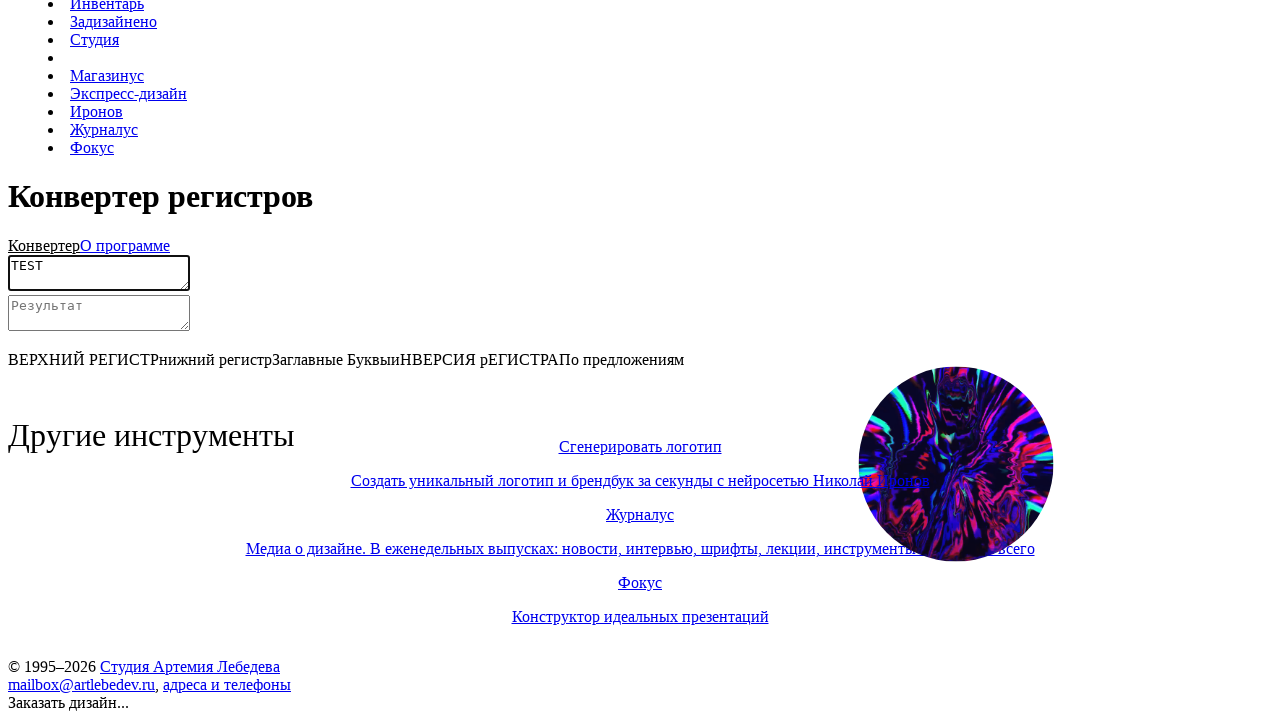

Filled source field with 'ПРИВЕТ мир' on #source
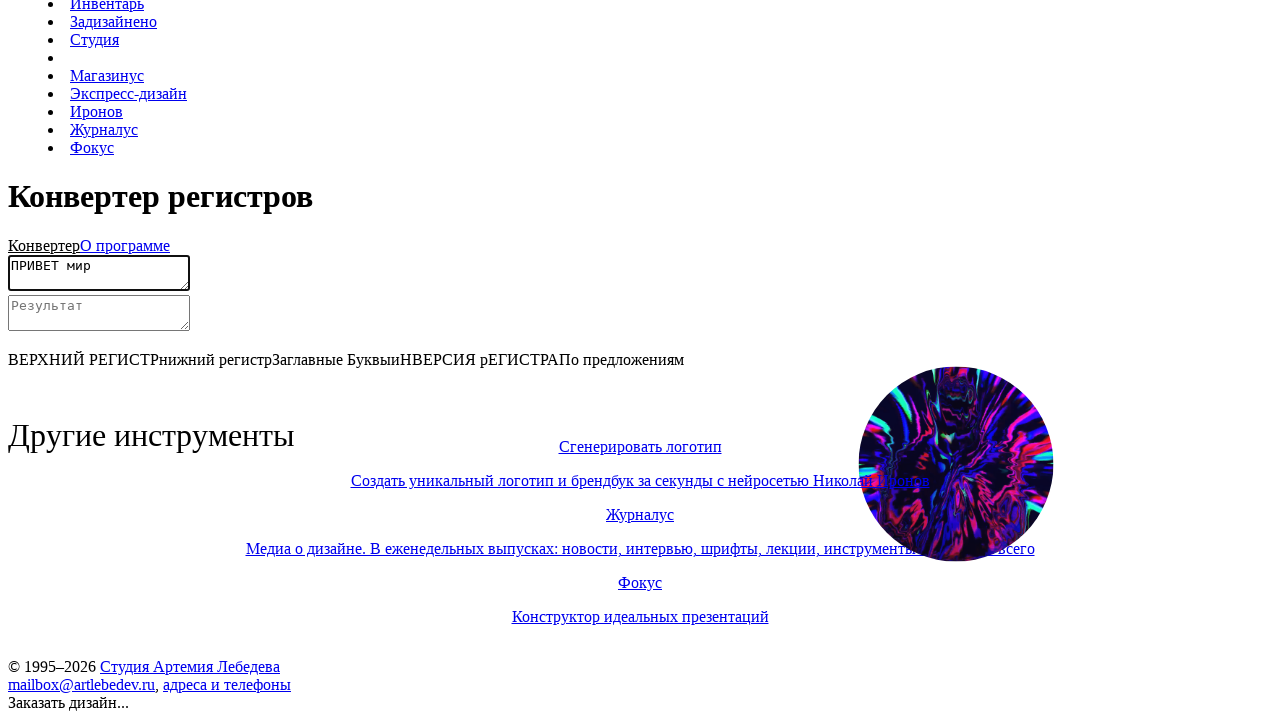

Waited for conversion to complete for 'ПРИВЕТ мир'
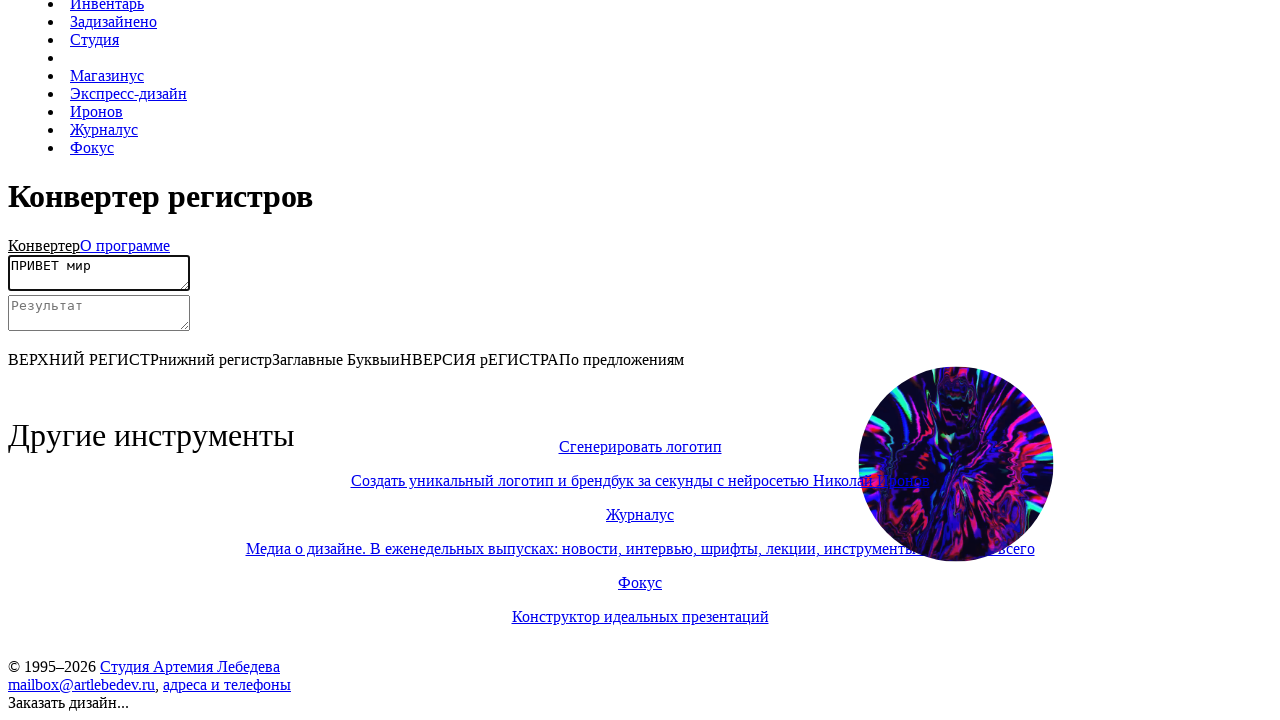

Filled source field with 'HALLO' on #source
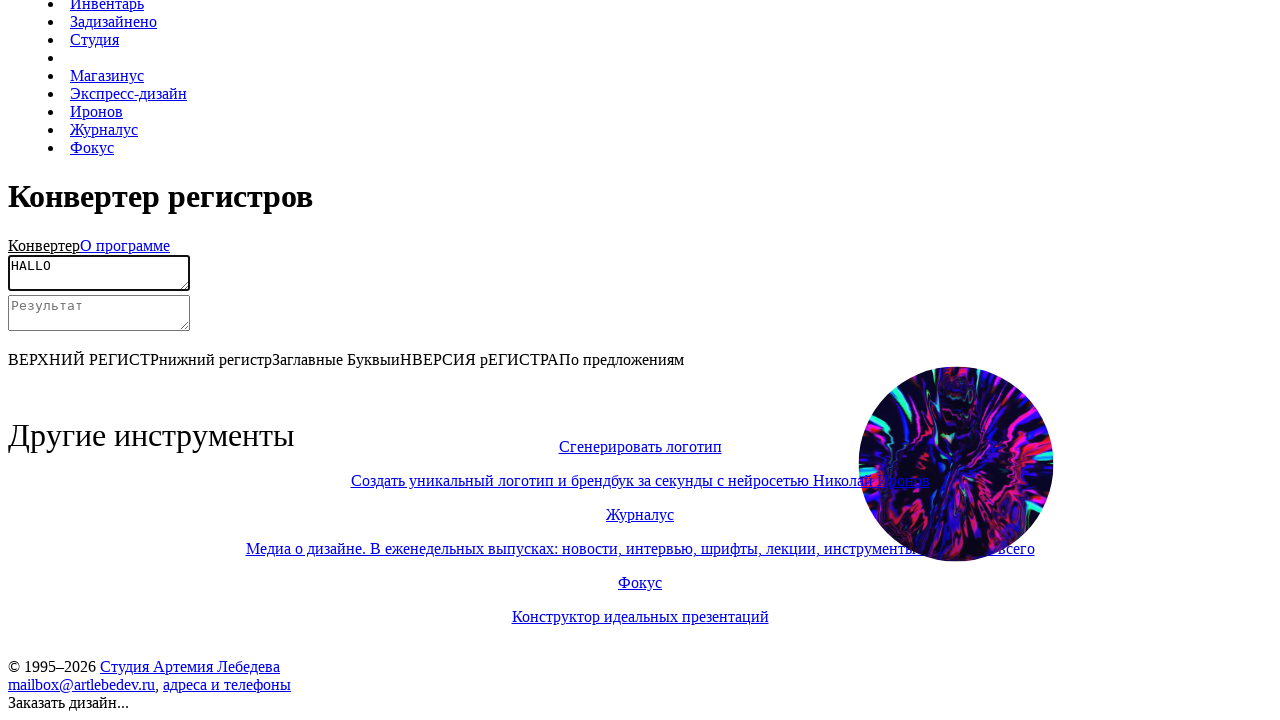

Waited for conversion to complete for 'HALLO'
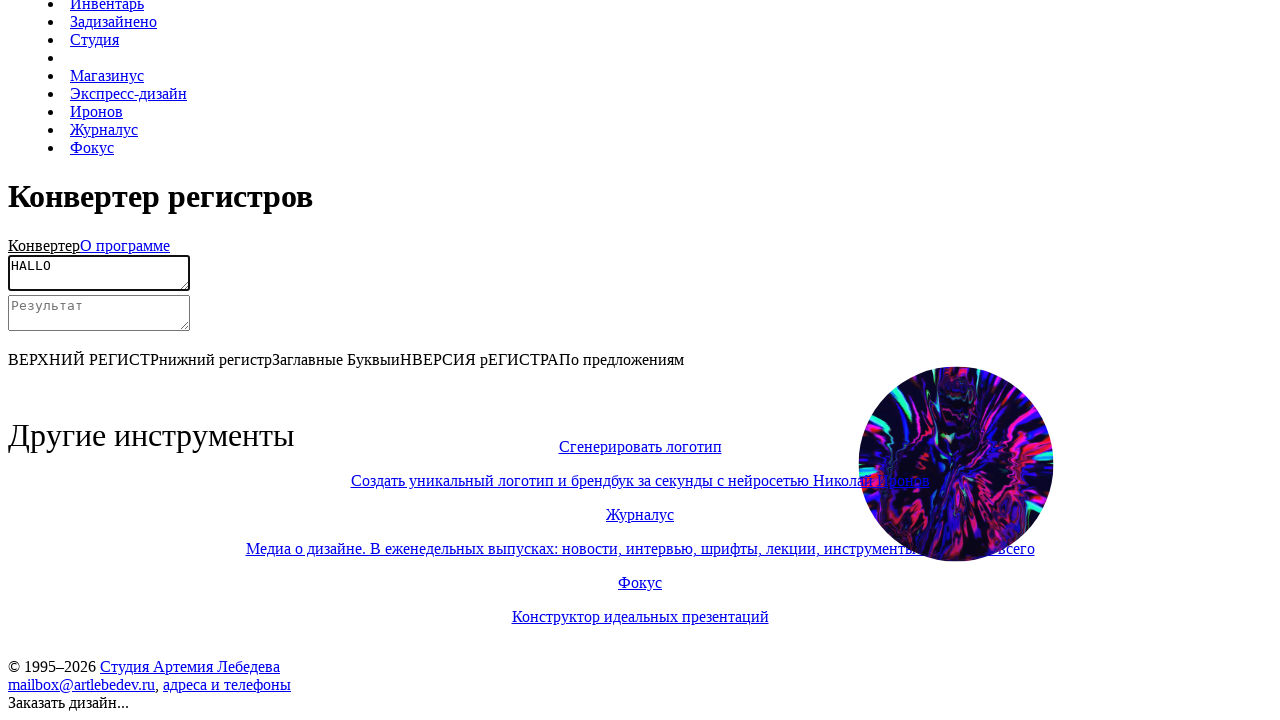

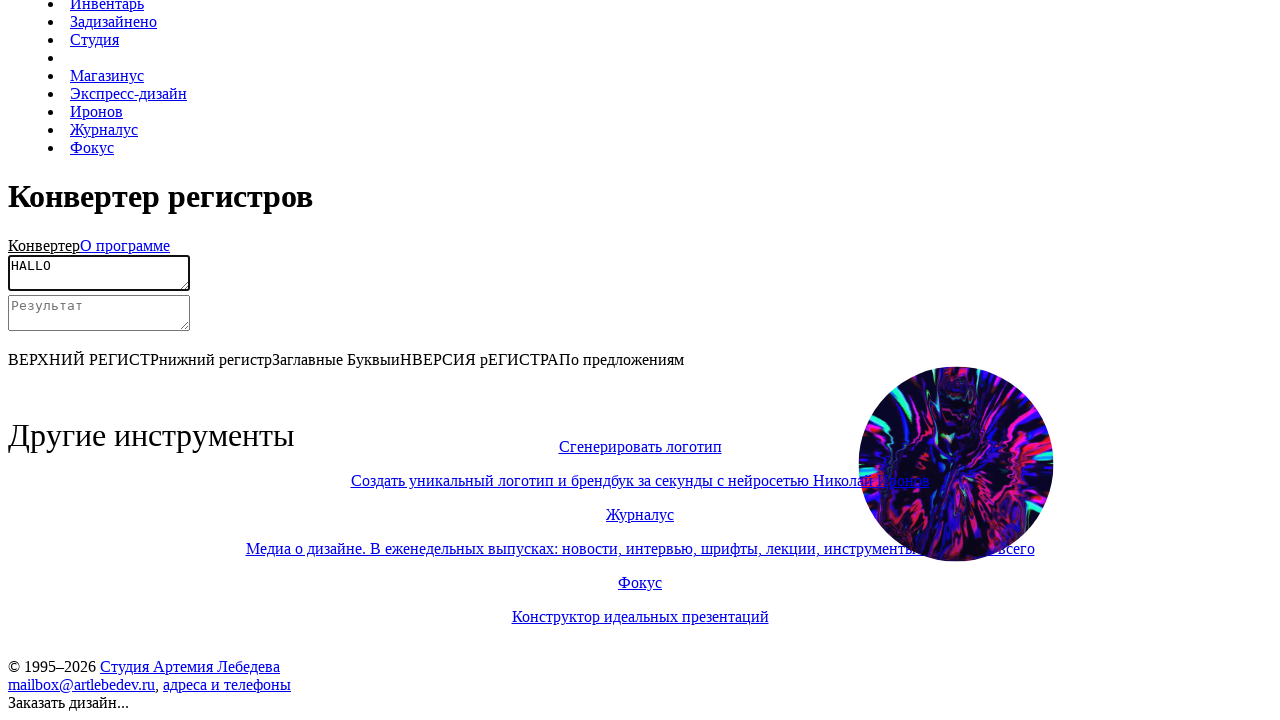